Tests that clicking the UITAP logo in the navbar navigates back to the main page.

Starting URL: http://uitestingplayground.com/verifytext

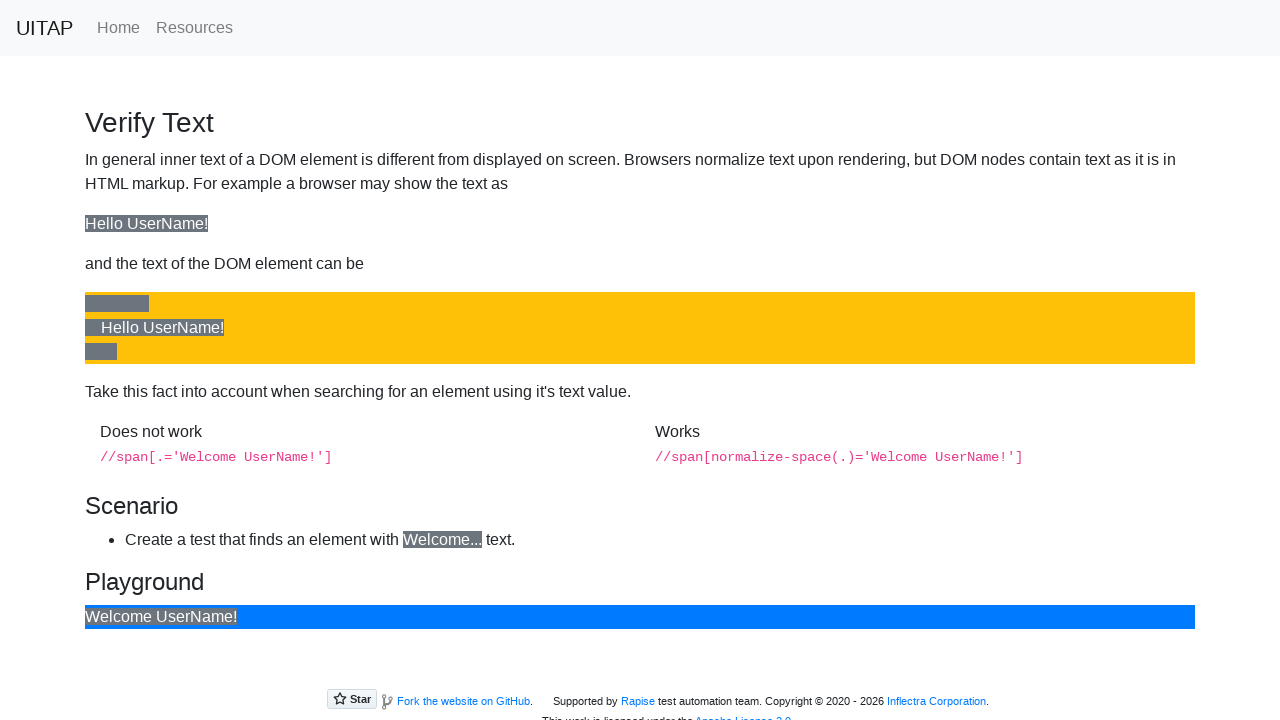

Clicked the UITAP logo in navbar at (44, 28) on a.navbar-brand
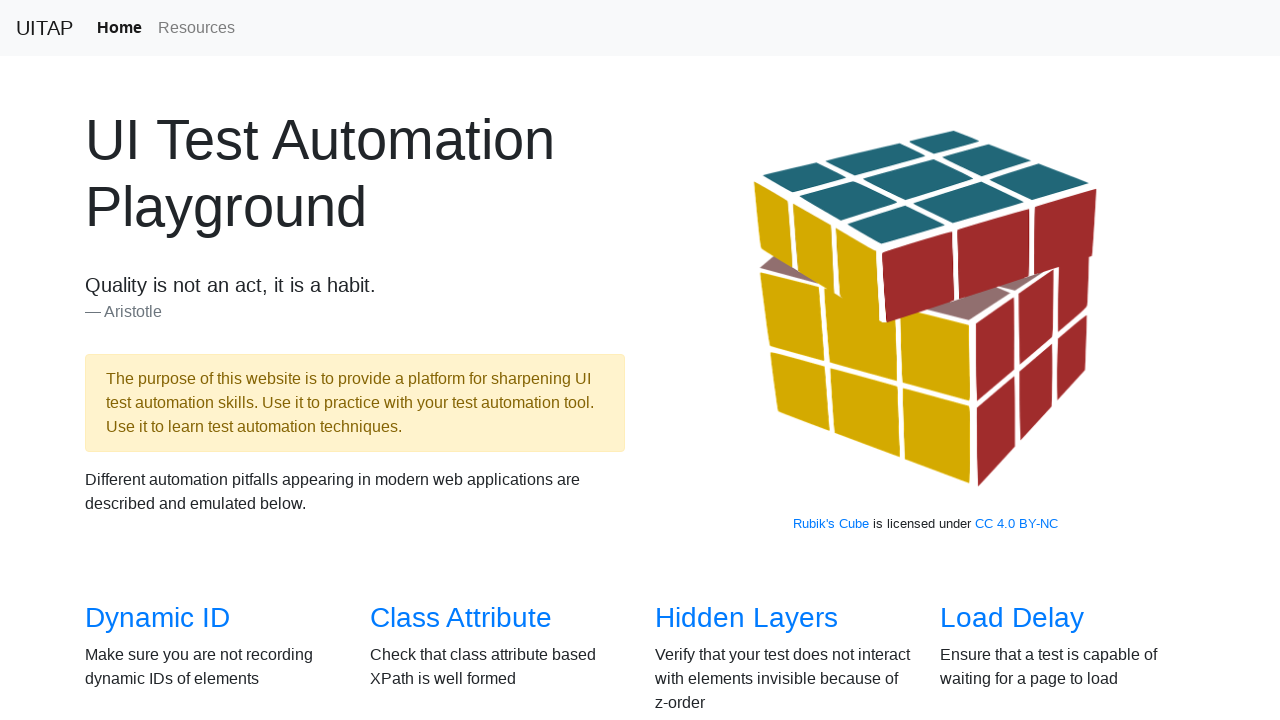

Main page title loaded after clicking UITAP logo
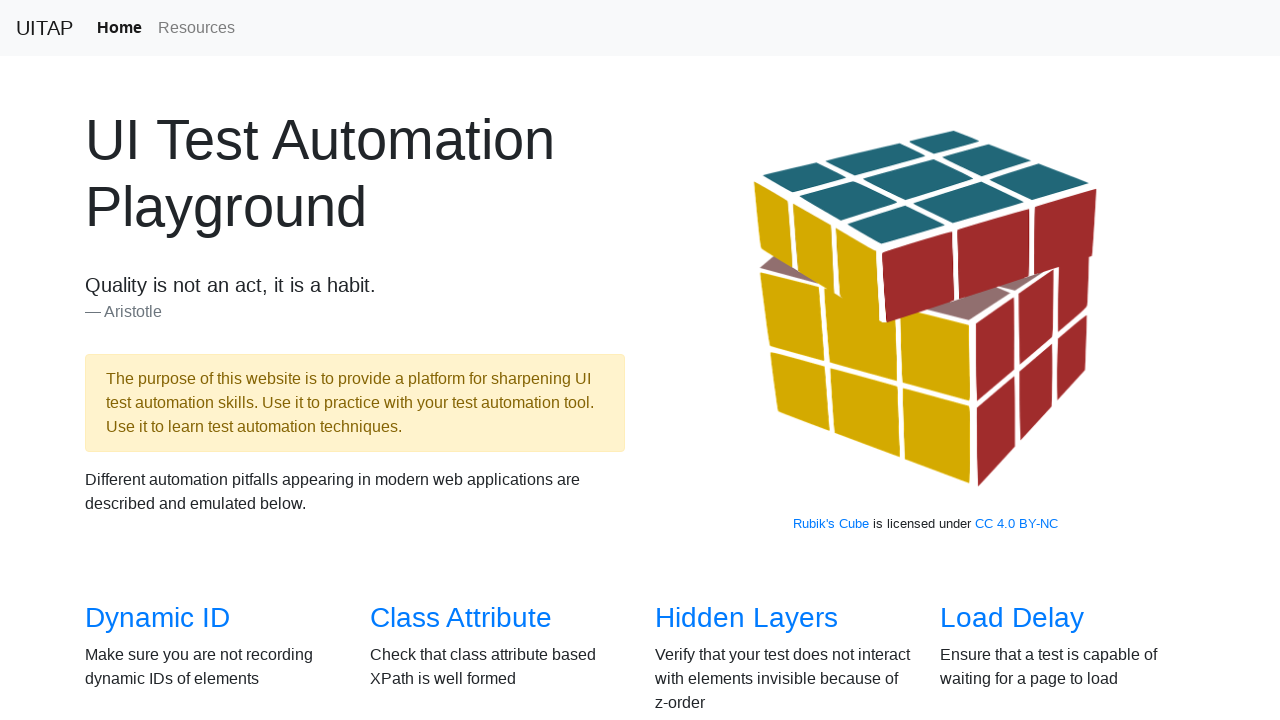

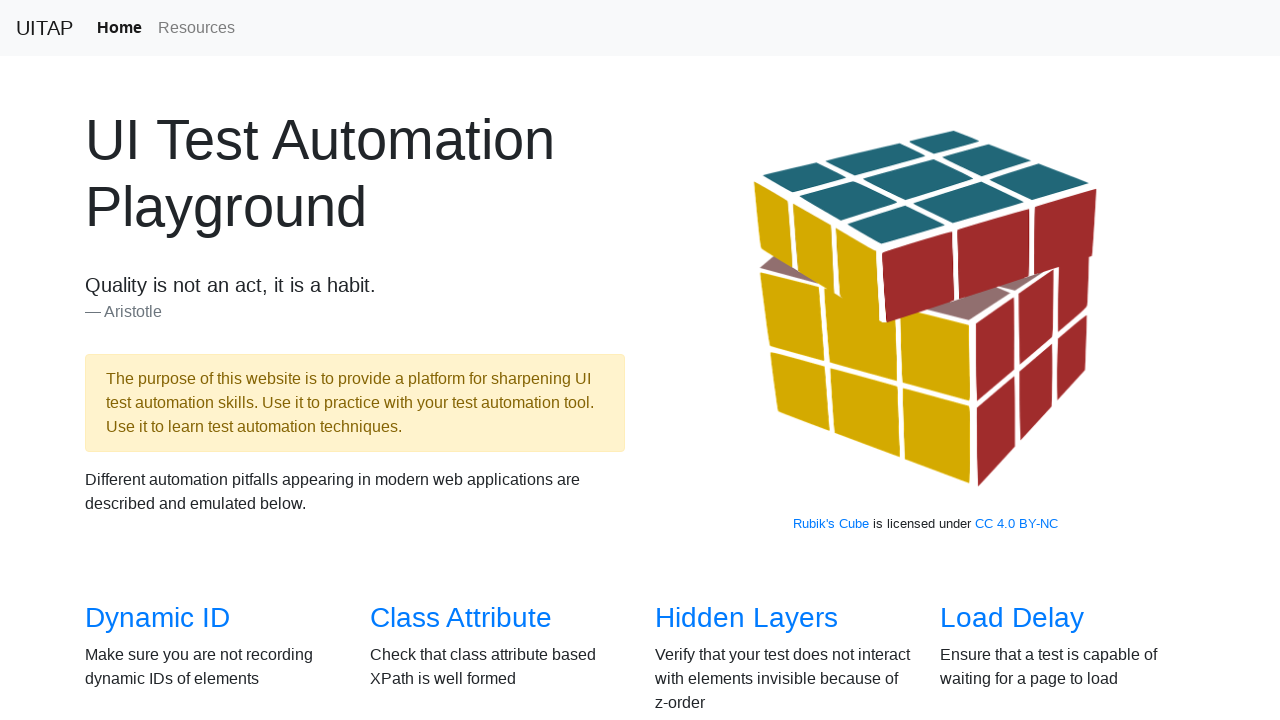